Tests checkbox functionality by selecting specific days (Monday, Wednesday, Friday) and then toggling all checkboxes

Starting URL: https://testautomationpractice.blogspot.com/

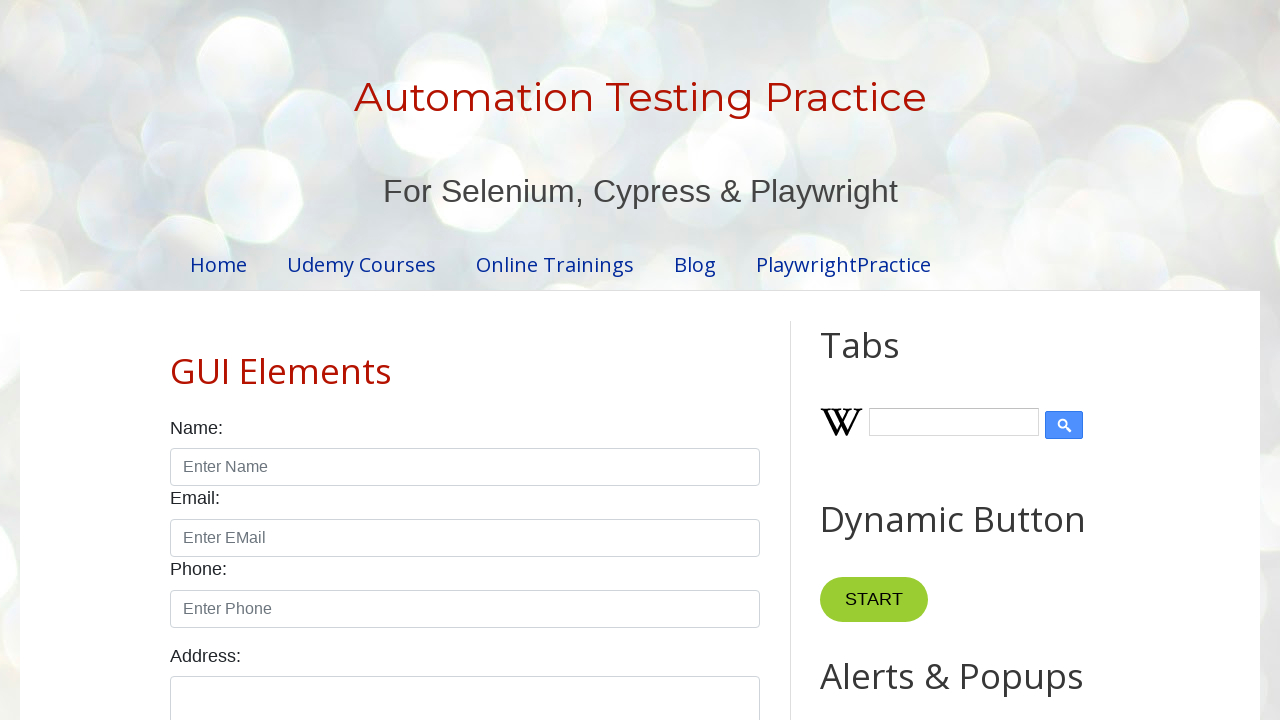

Retrieved all checkbox labels from the page
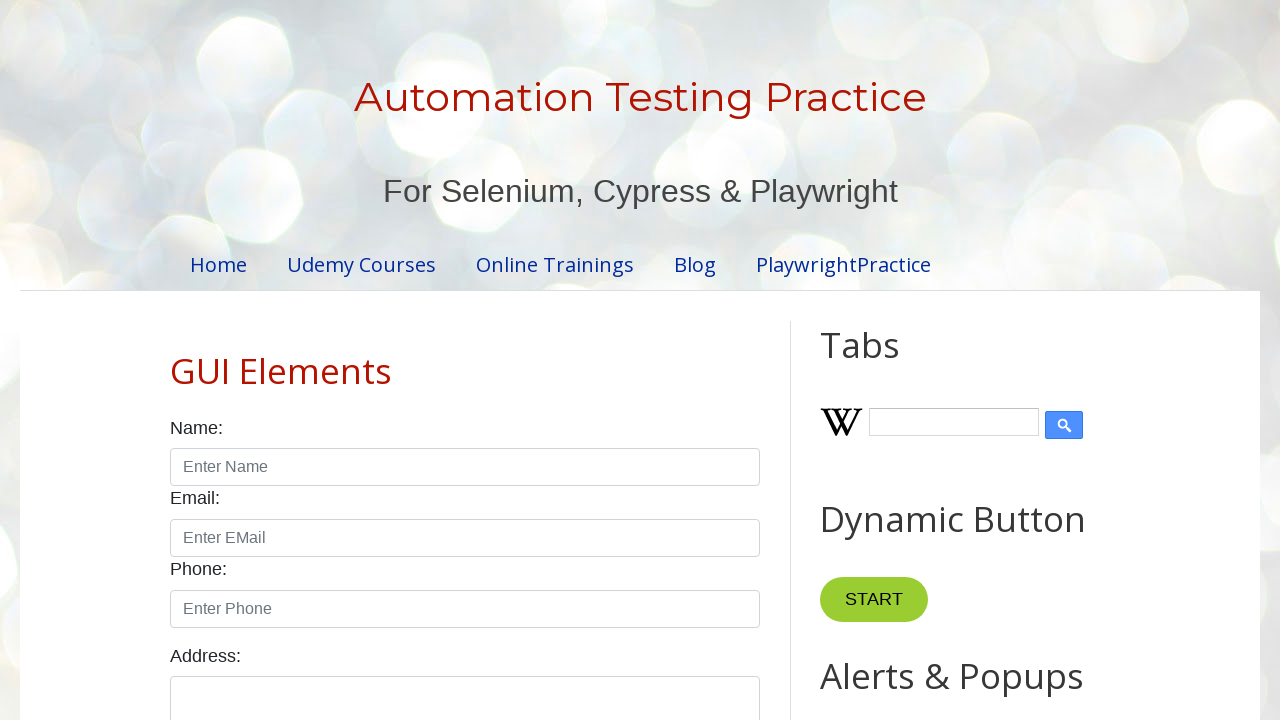

Clicked checkbox for Monday at (316, 360) on xpath=//input[@class='form-check-input' and @type='checkbox']/following-sibling:
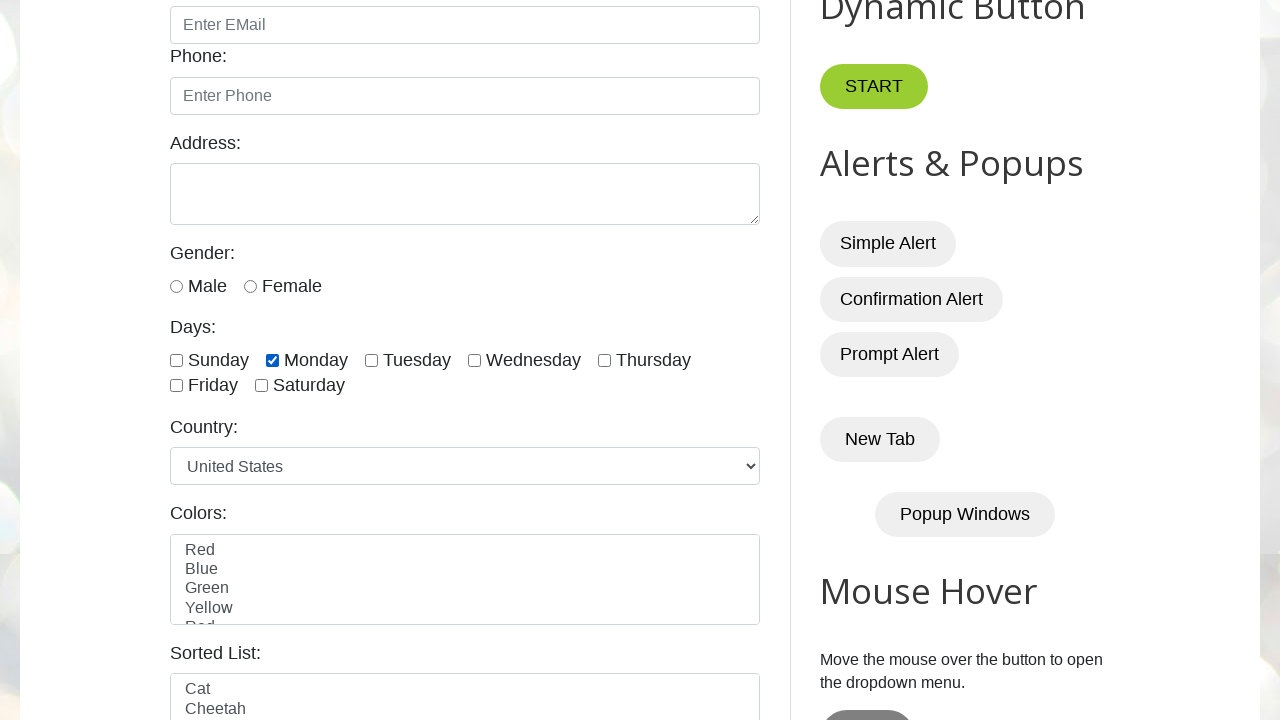

Clicked checkbox for Wednesday at (534, 360) on xpath=//input[@class='form-check-input' and @type='checkbox']/following-sibling:
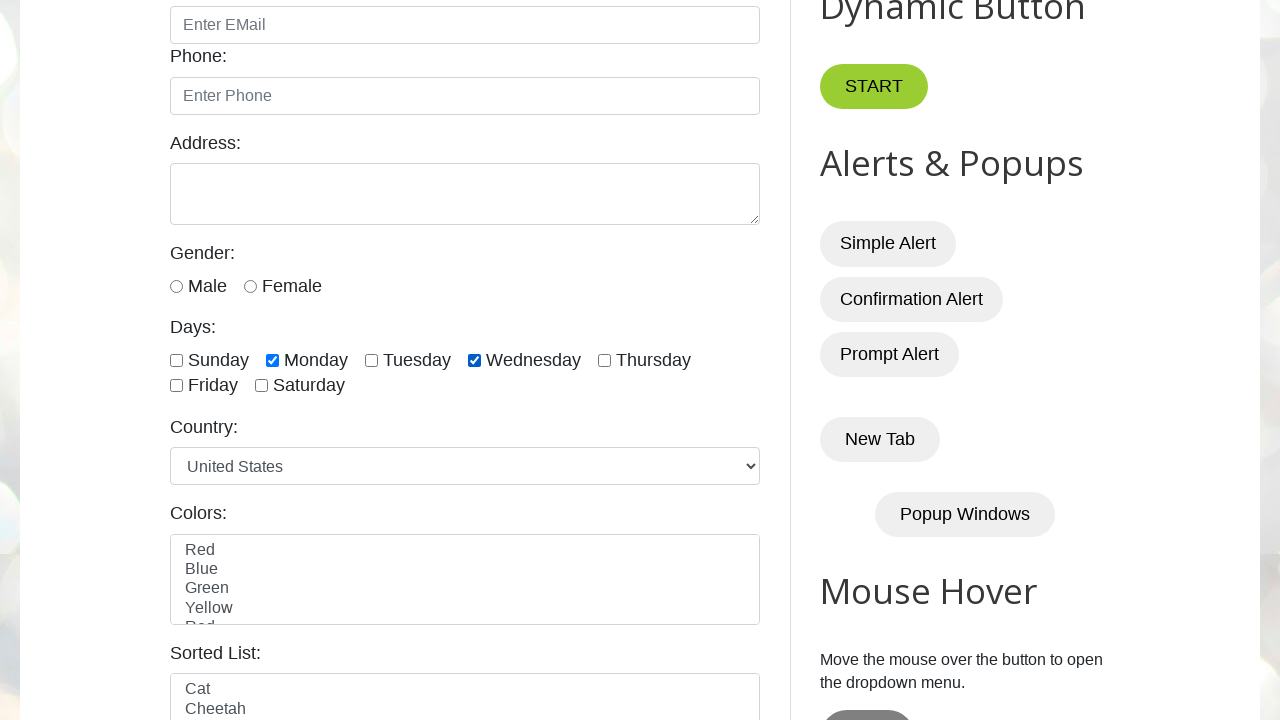

Clicked checkbox for Friday at (213, 386) on xpath=//input[@class='form-check-input' and @type='checkbox']/following-sibling:
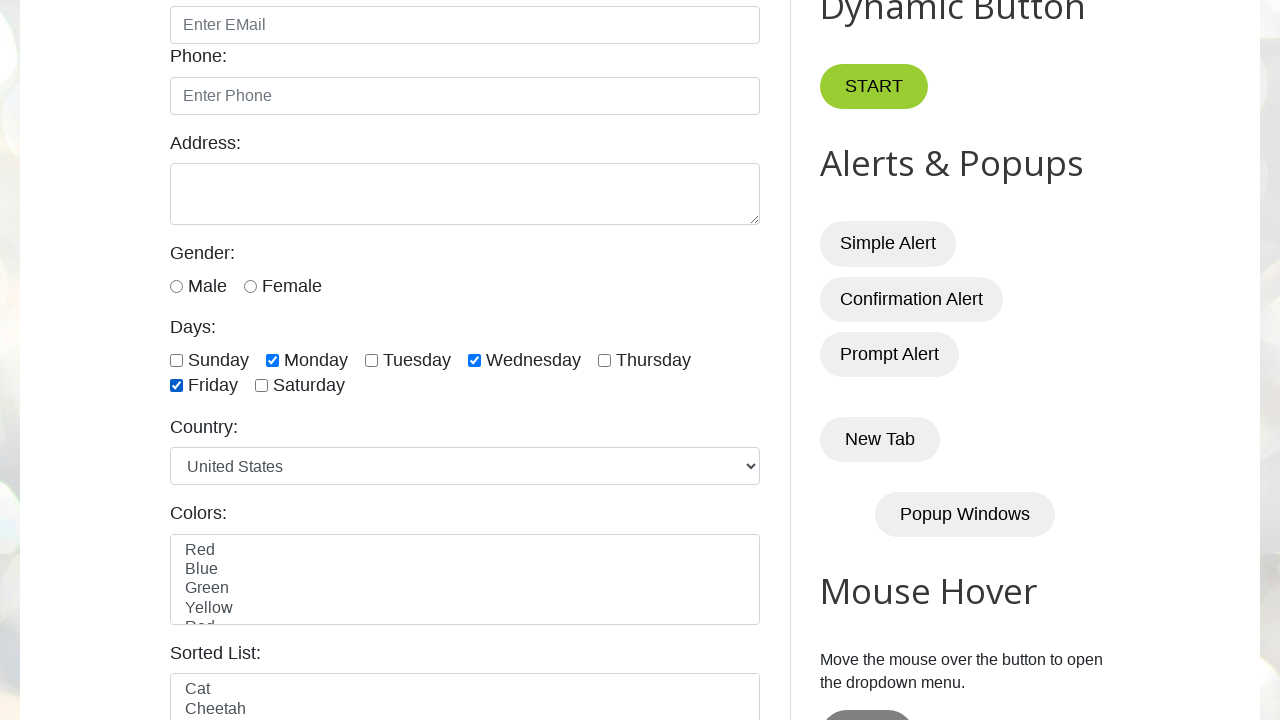

Waited 3 seconds after selecting Monday, Wednesday, and Friday checkboxes
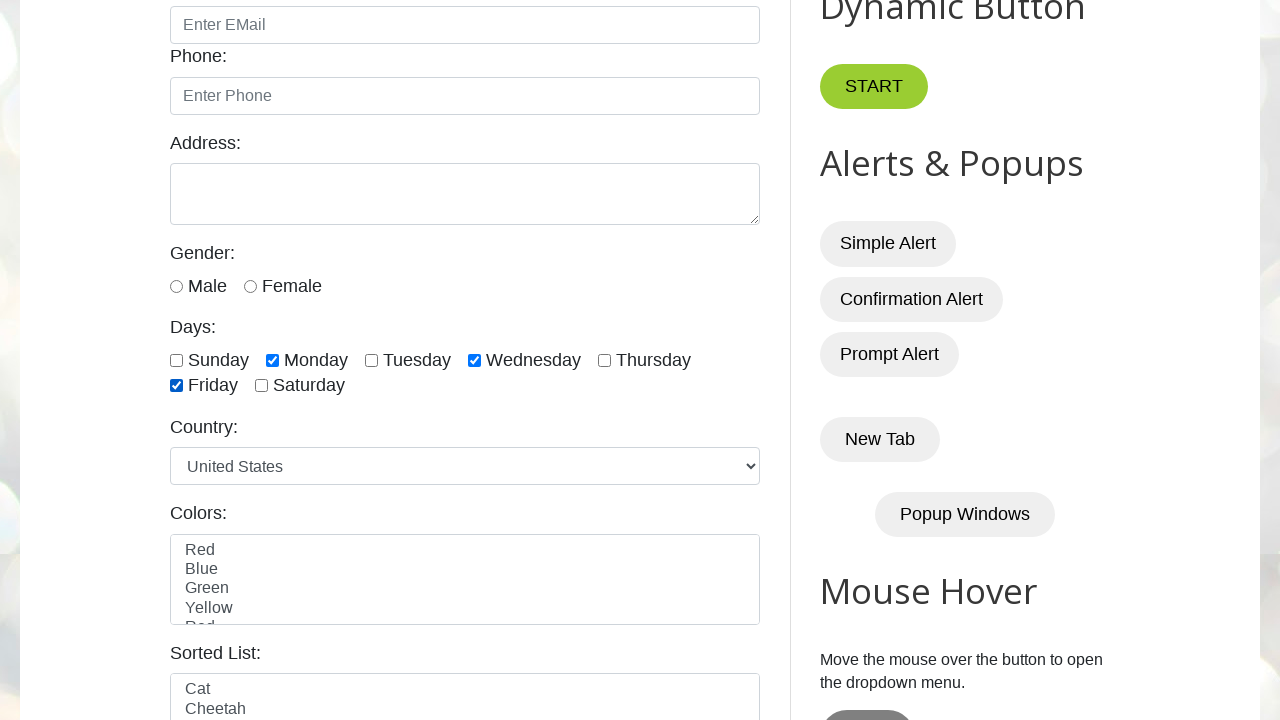

Retrieved all checkbox input elements from the page
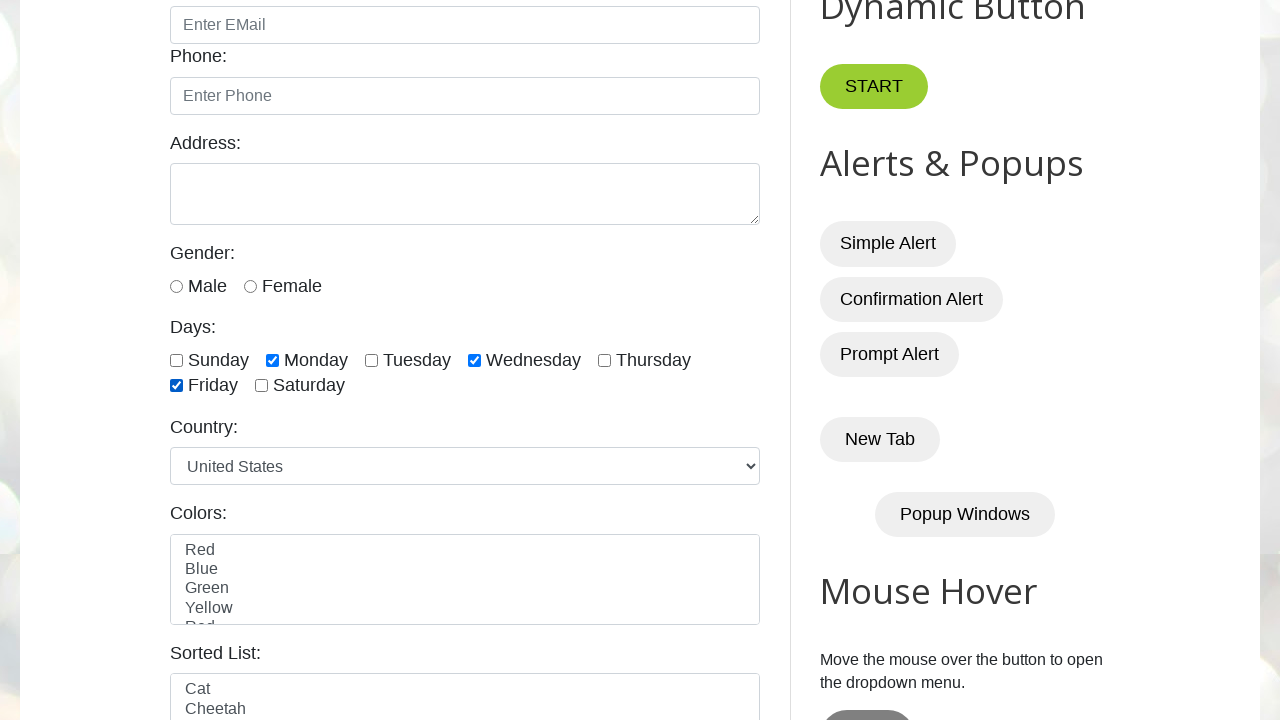

Checked a previously unchecked checkbox at (176, 360) on xpath=//input[@class='form-check-input' and @type='checkbox'] >> nth=0
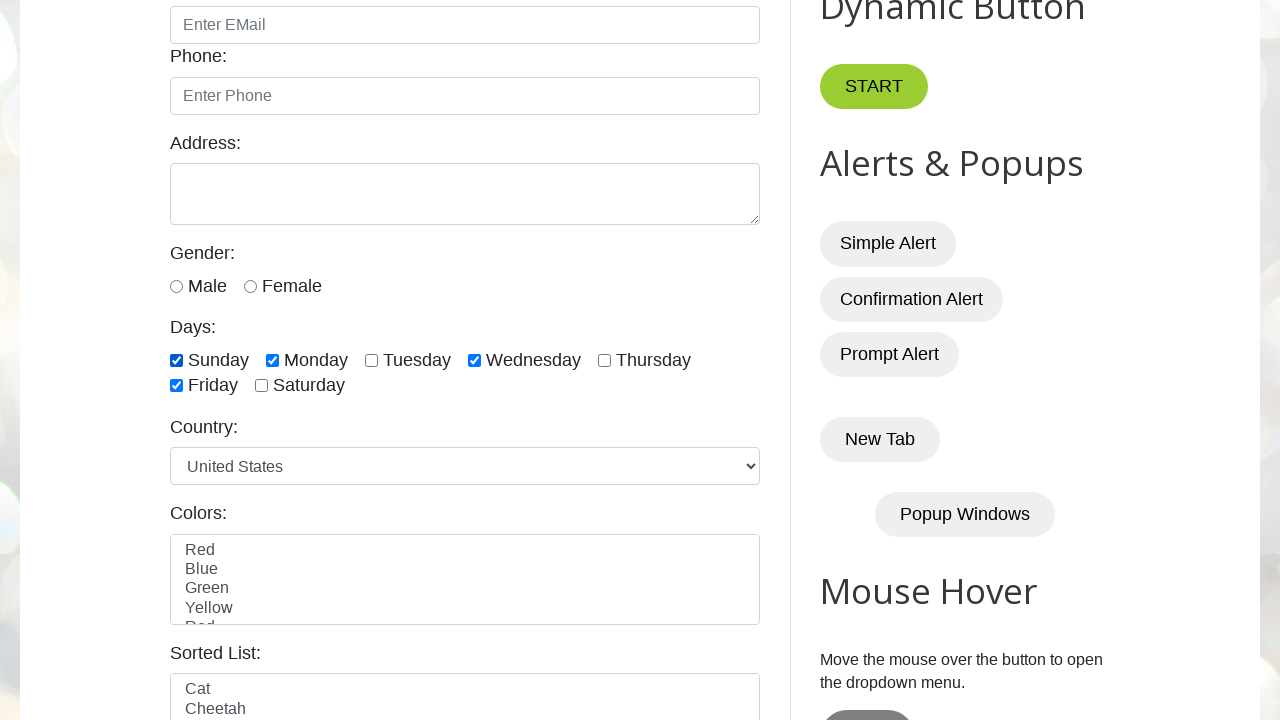

Unchecked a previously checked checkbox at (272, 360) on xpath=//input[@class='form-check-input' and @type='checkbox'] >> nth=1
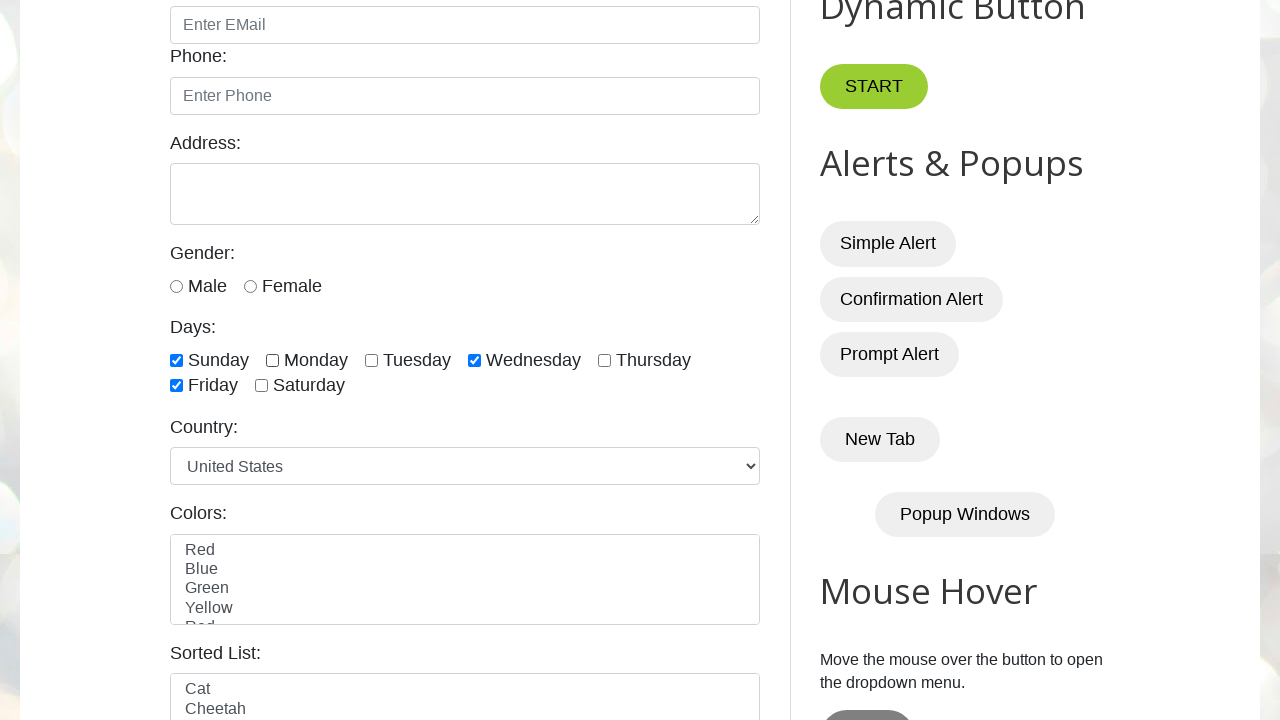

Checked a previously unchecked checkbox at (372, 360) on xpath=//input[@class='form-check-input' and @type='checkbox'] >> nth=2
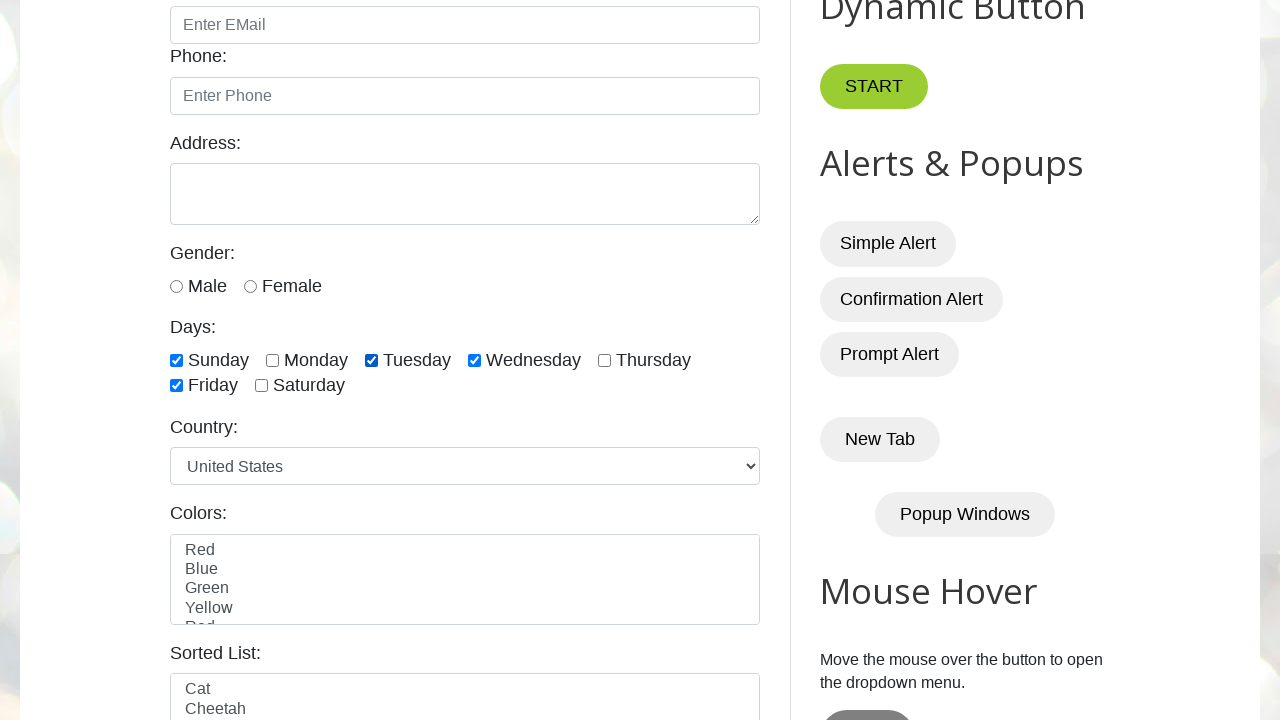

Unchecked a previously checked checkbox at (474, 360) on xpath=//input[@class='form-check-input' and @type='checkbox'] >> nth=3
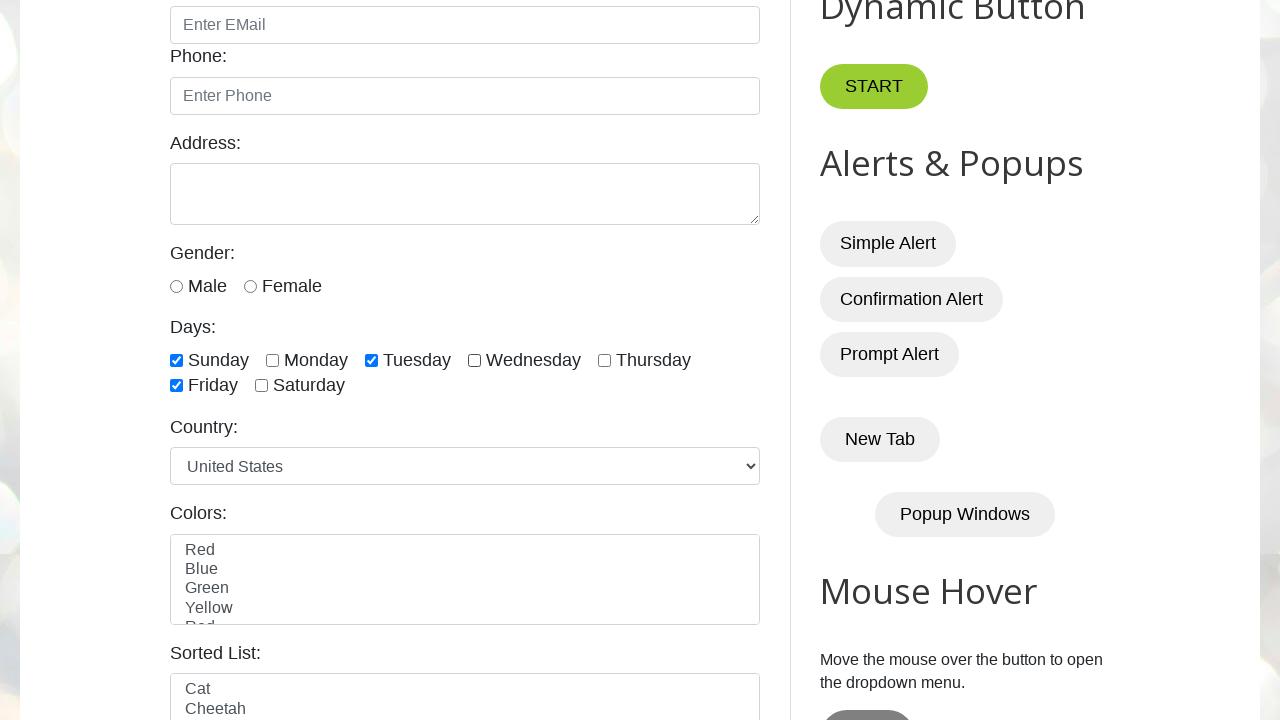

Checked a previously unchecked checkbox at (604, 360) on xpath=//input[@class='form-check-input' and @type='checkbox'] >> nth=4
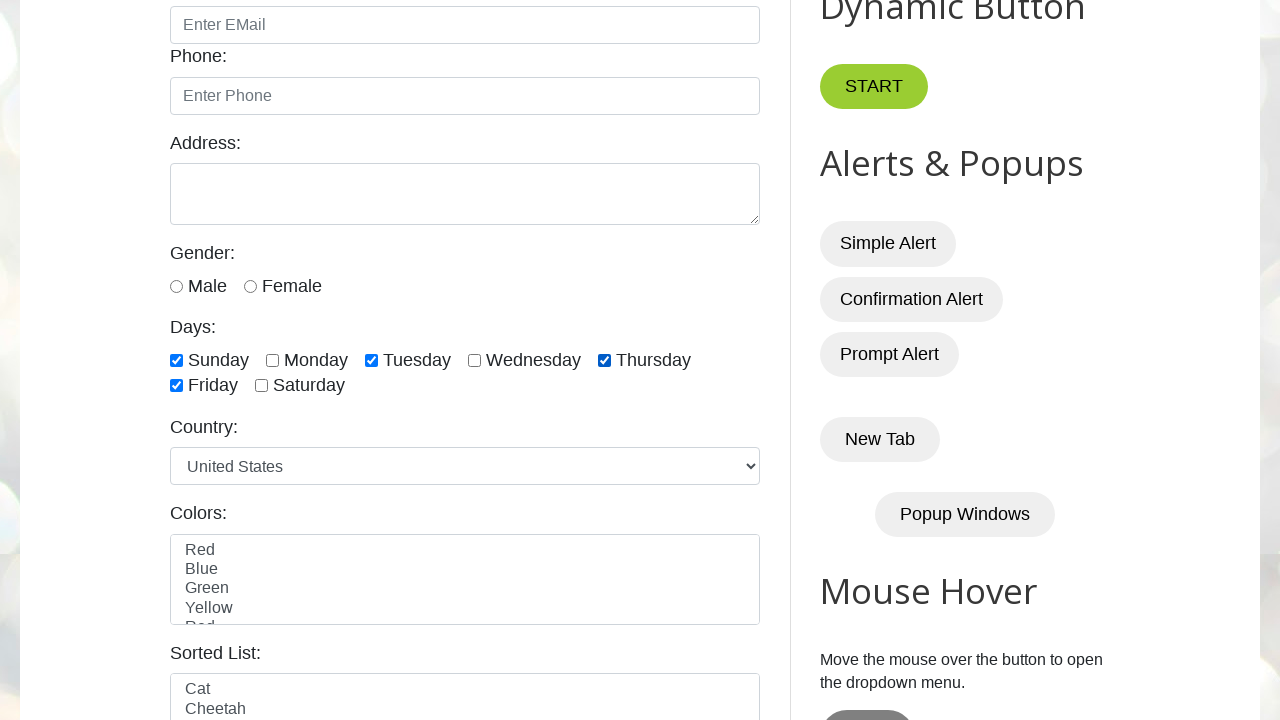

Unchecked a previously checked checkbox at (176, 386) on xpath=//input[@class='form-check-input' and @type='checkbox'] >> nth=5
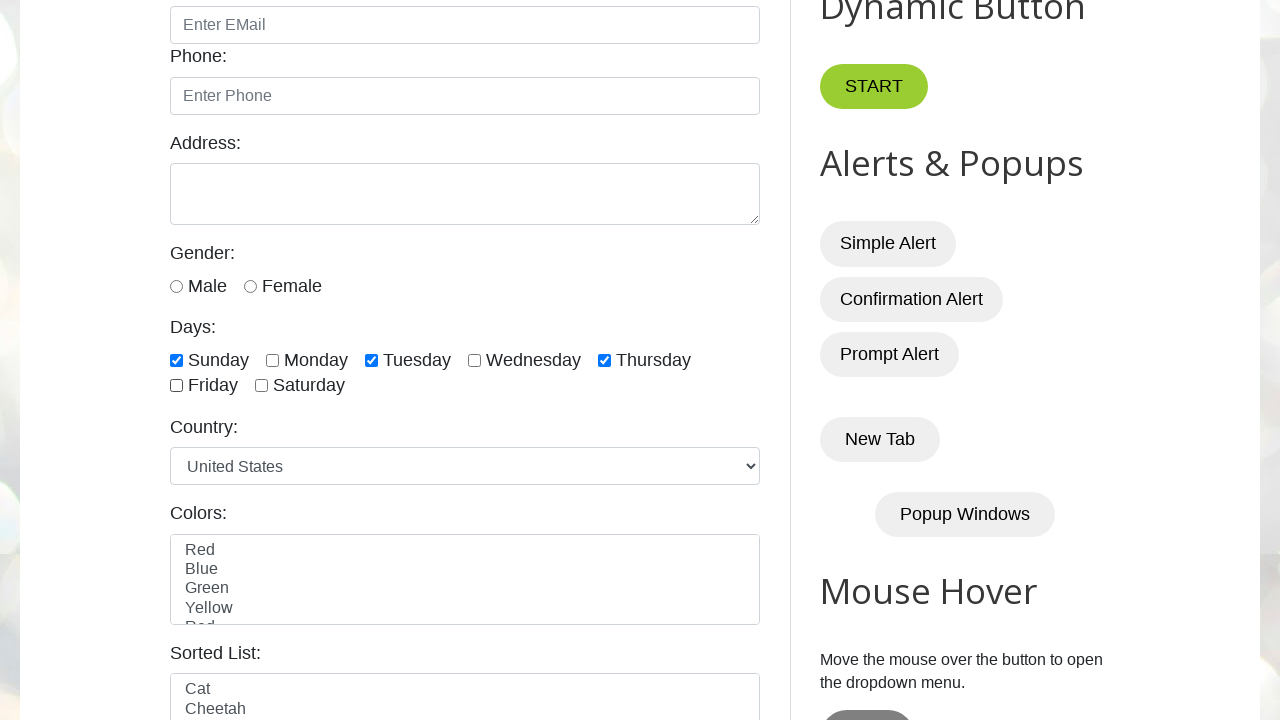

Checked a previously unchecked checkbox at (262, 386) on xpath=//input[@class='form-check-input' and @type='checkbox'] >> nth=6
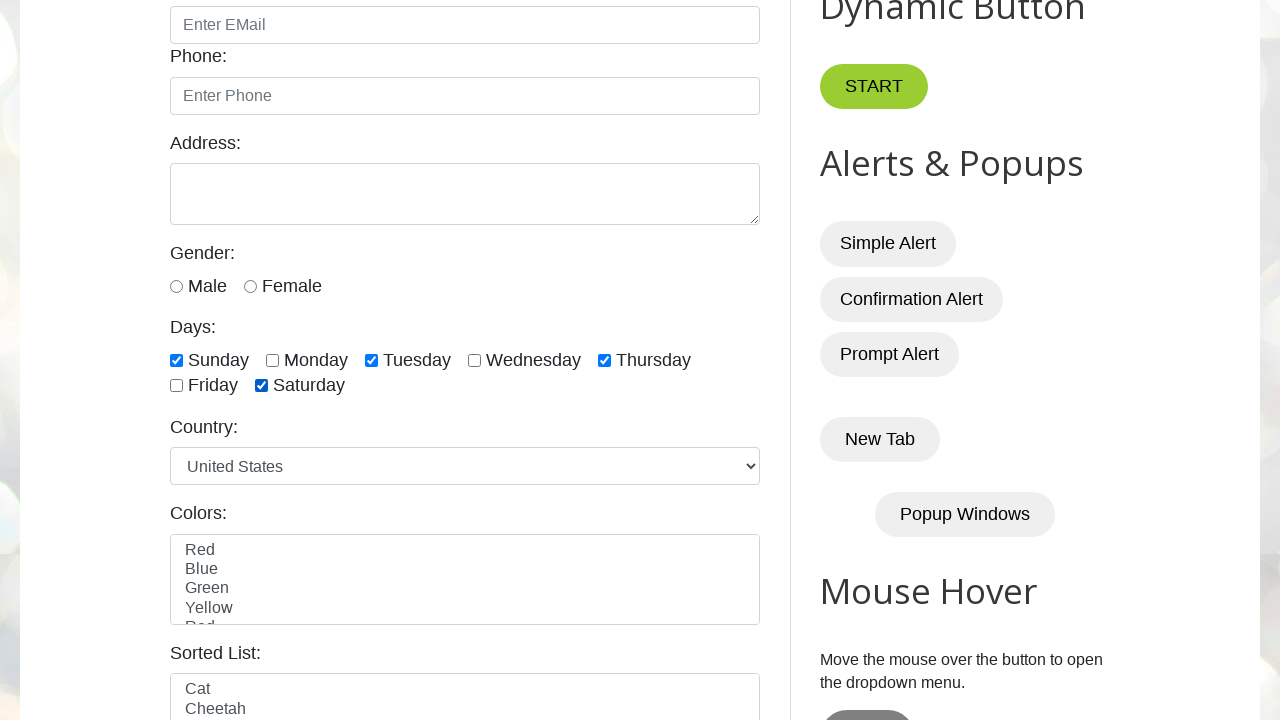

Waited 3 seconds after toggling all checkboxes
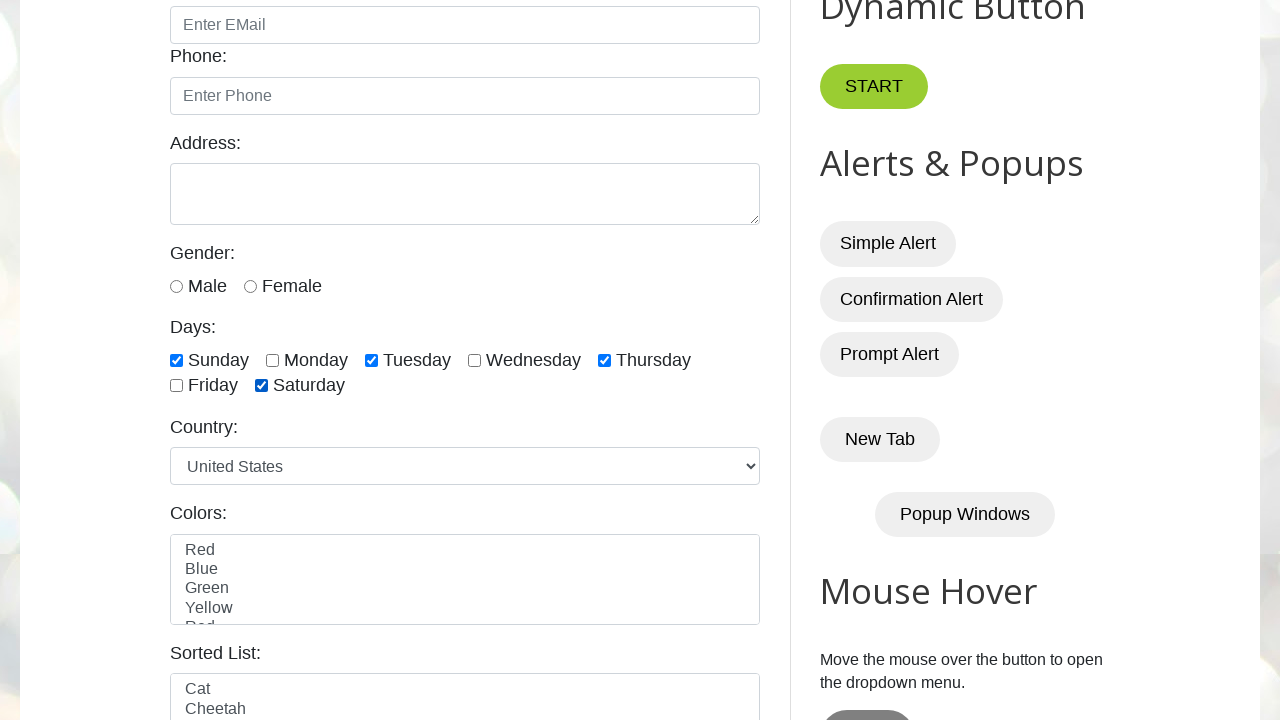

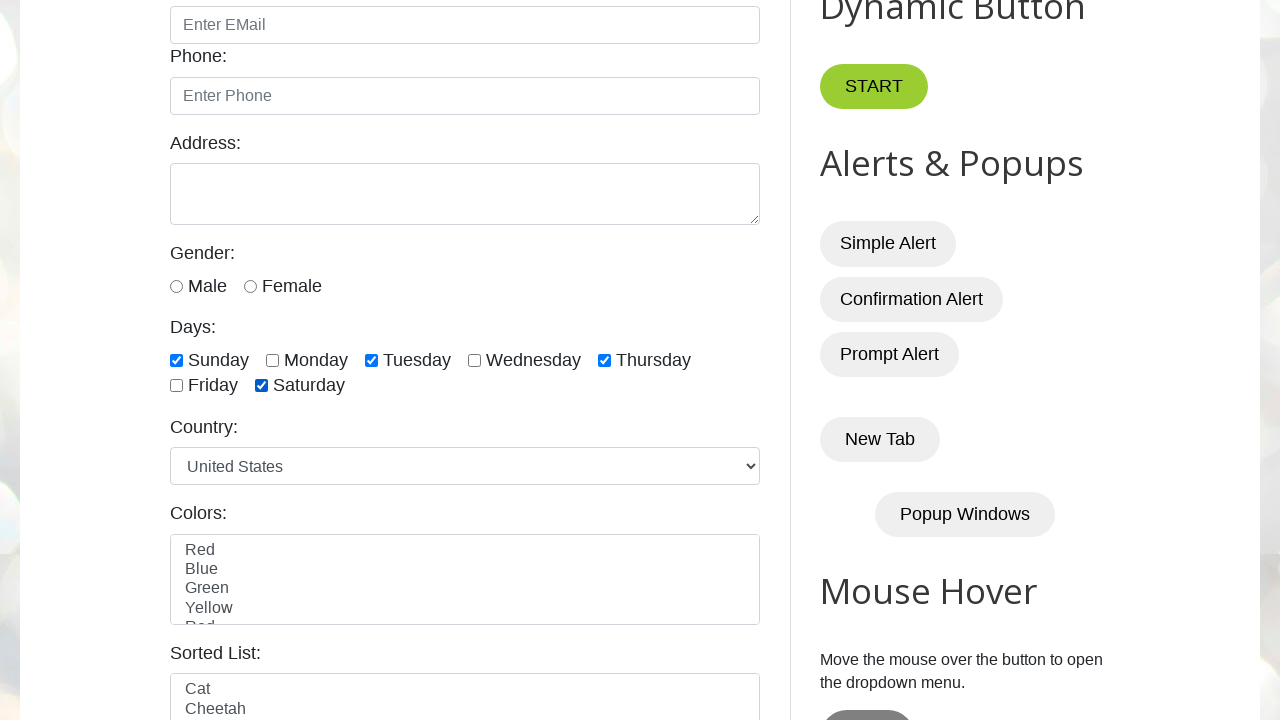